Tests dropdown selection functionality on a web form by selecting options using different methods (by label, index, and value)

Starting URL: https://bonigarcia.dev/selenium-webdriver-java/web-form.html

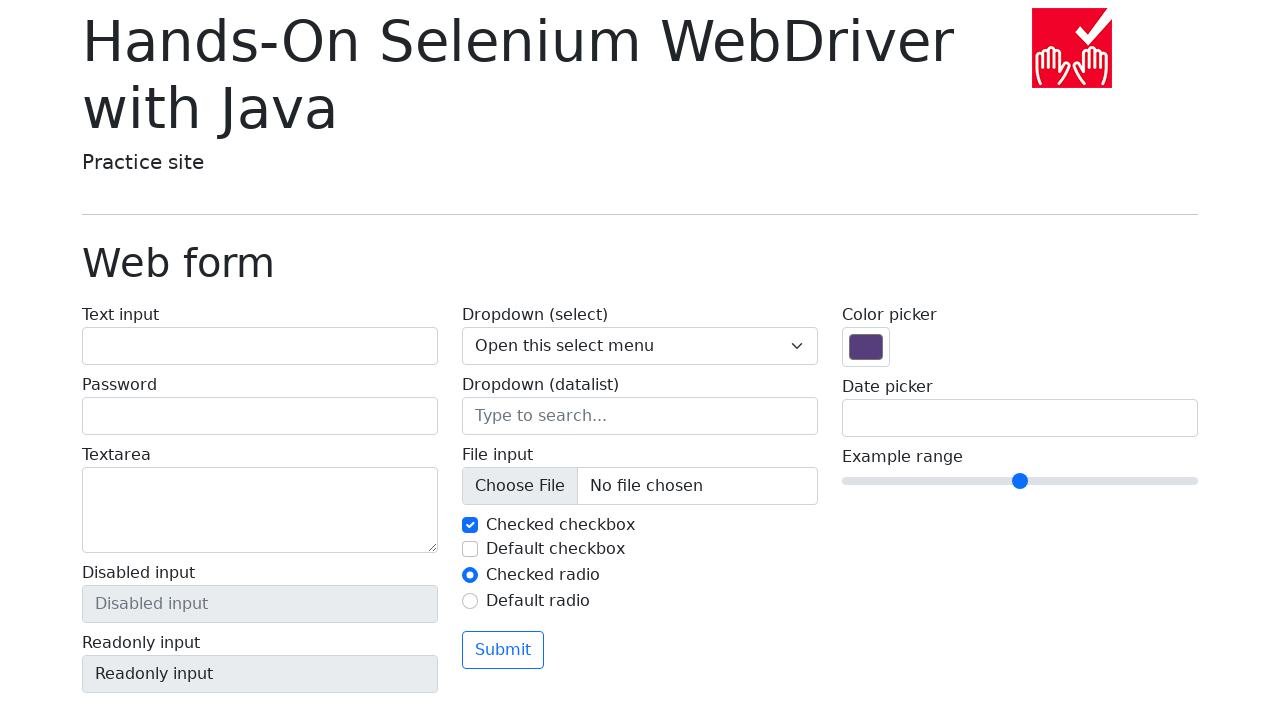

Navigated to web form page
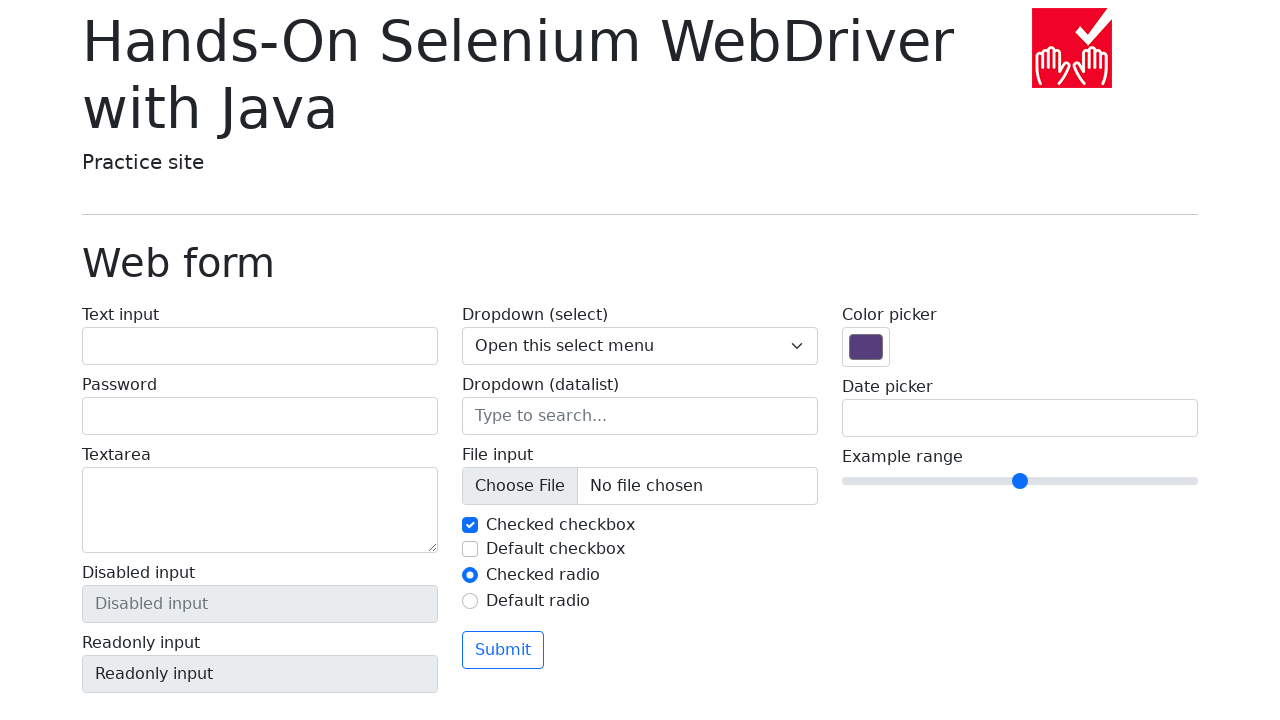

Selected dropdown option by label 'Three' on select[name='my-select']
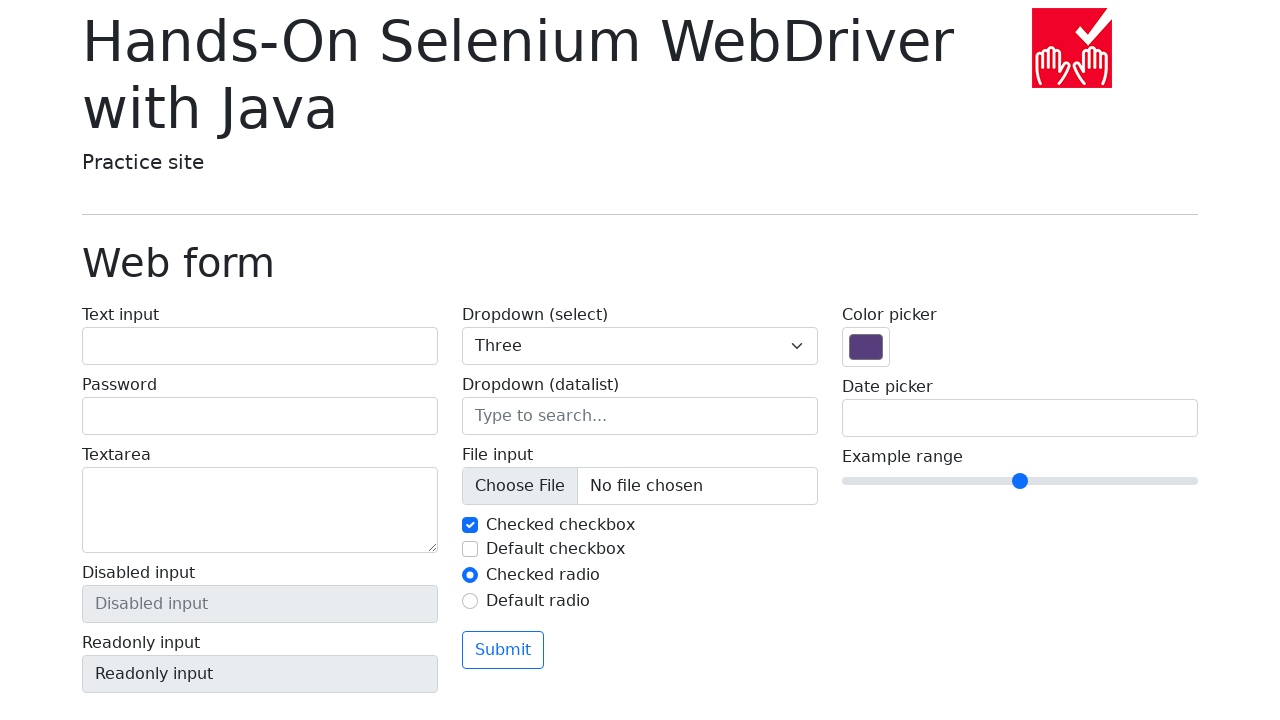

Waited 2 seconds between selections
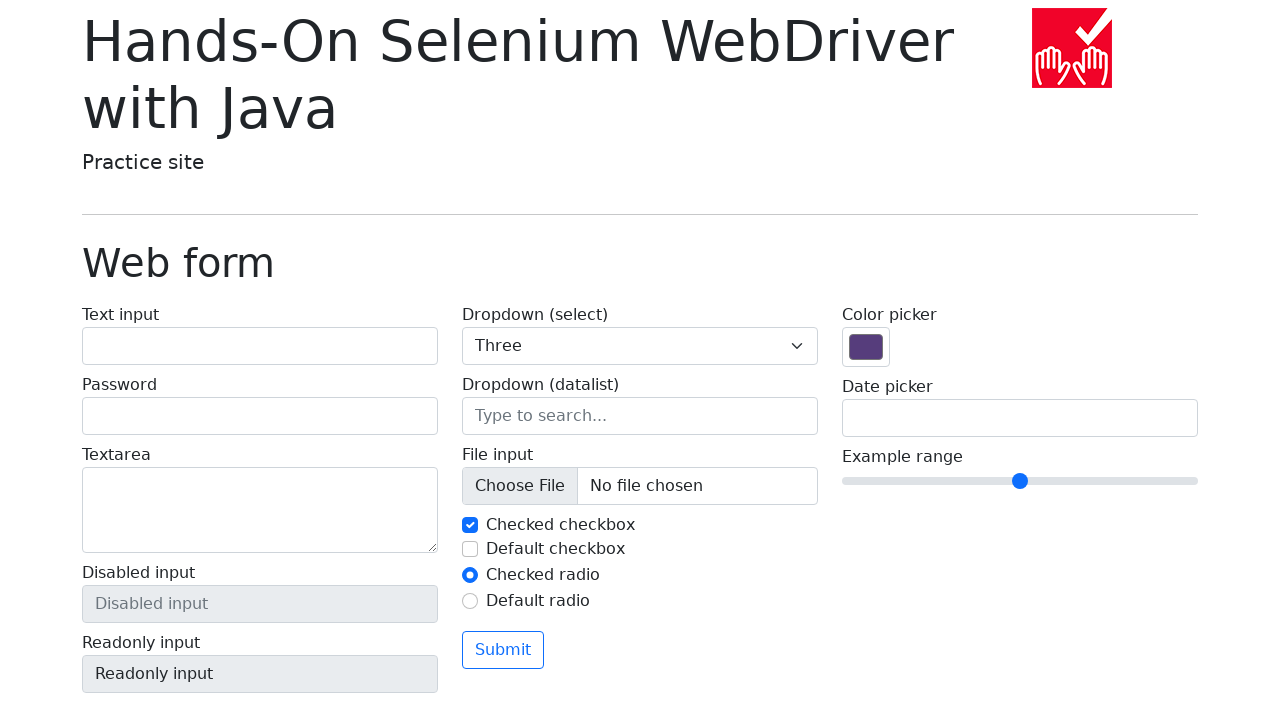

Selected dropdown option by index 1 ('Two') on select[name='my-select']
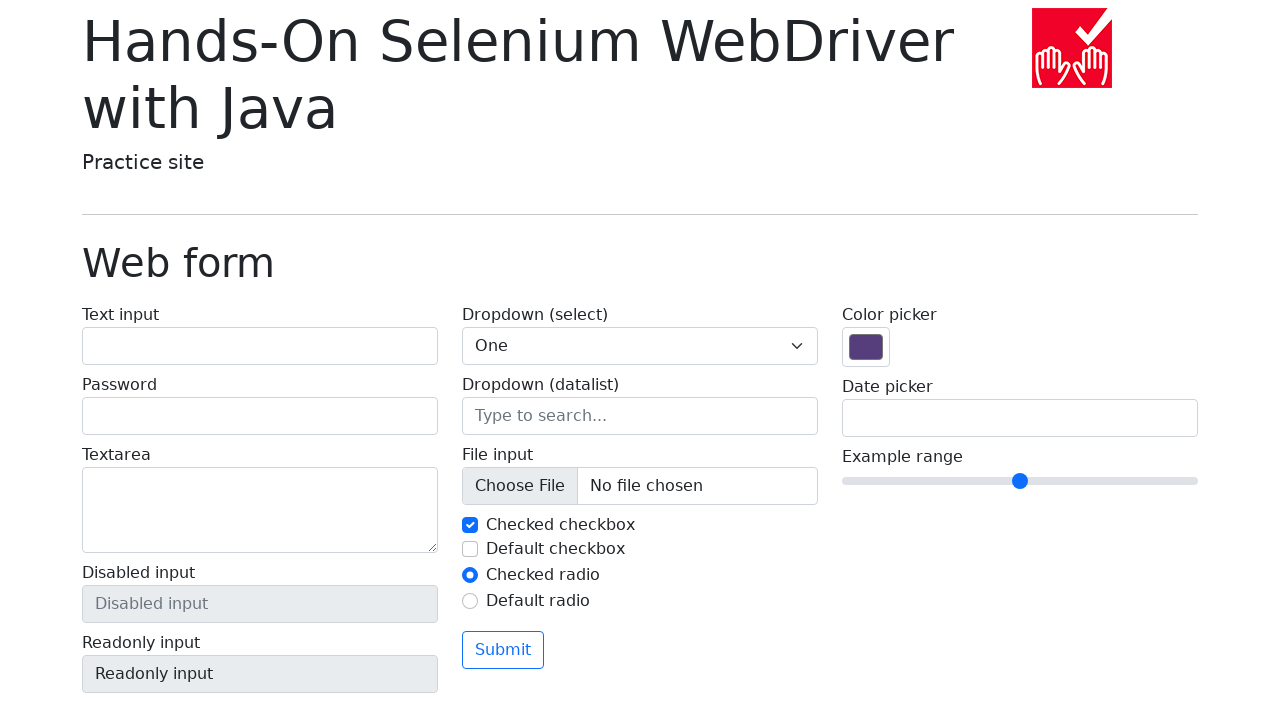

Waited 2 seconds between selections
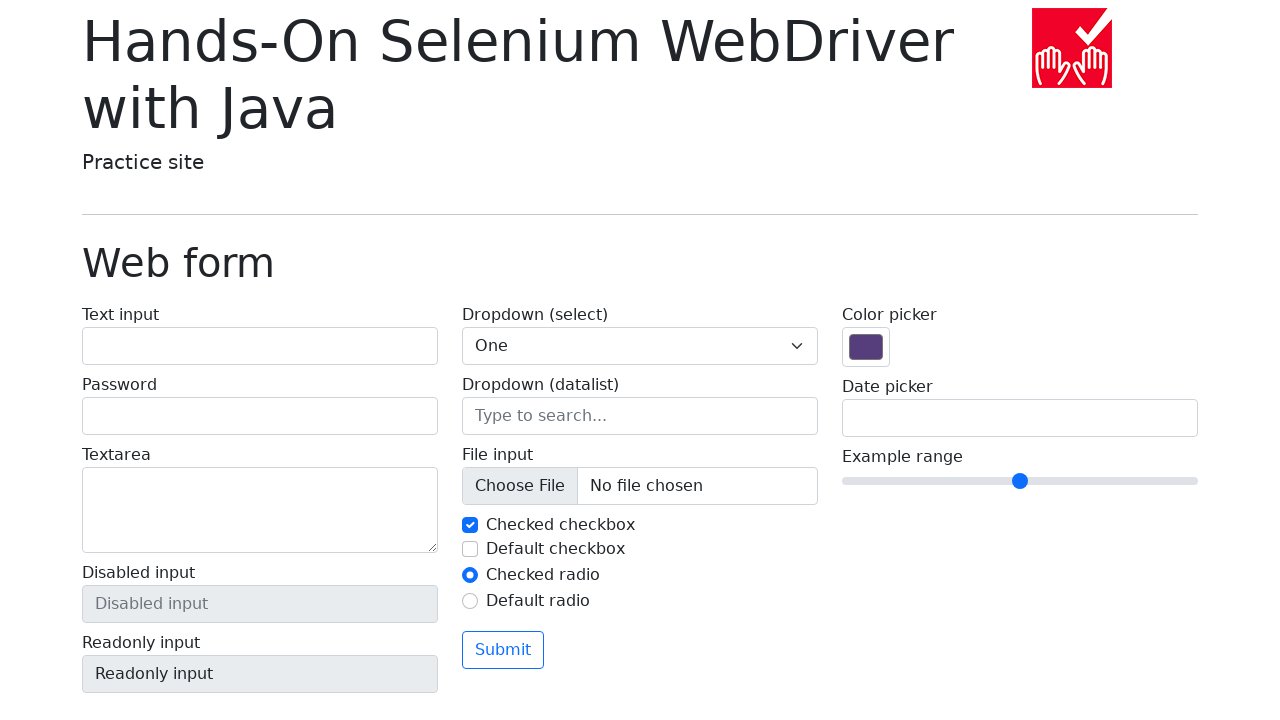

Selected dropdown option by value '2' on select[name='my-select']
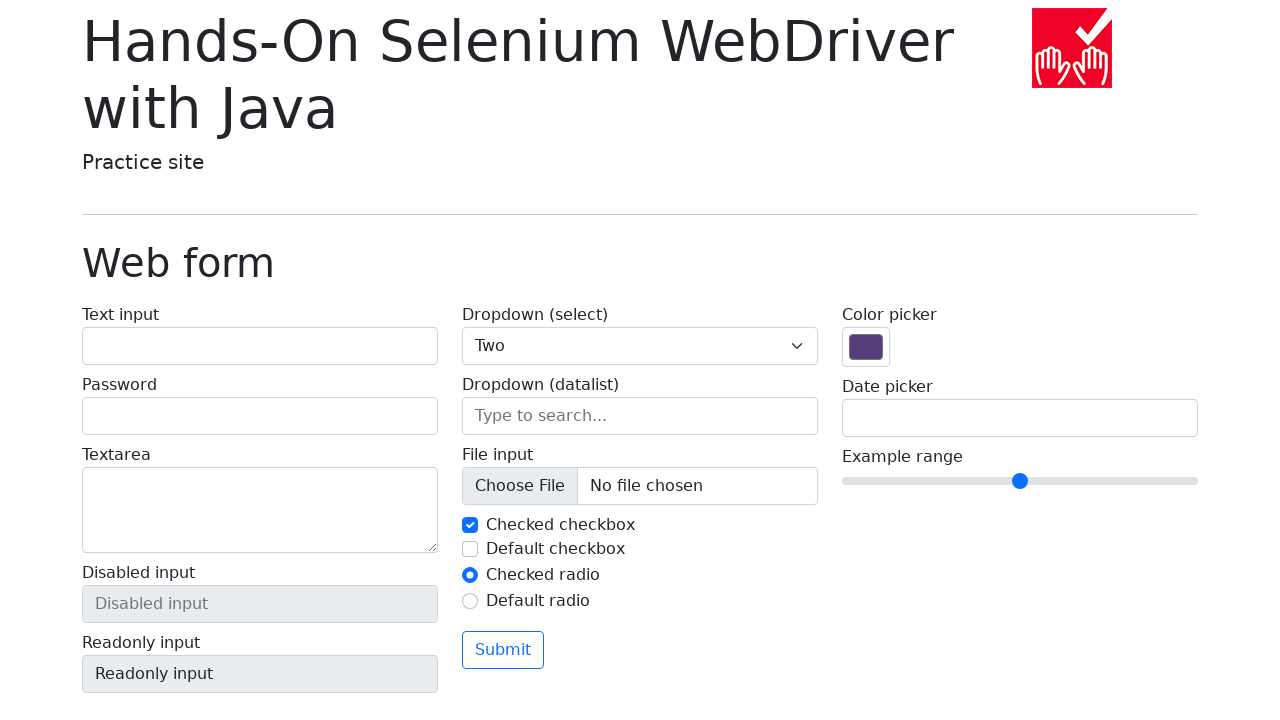

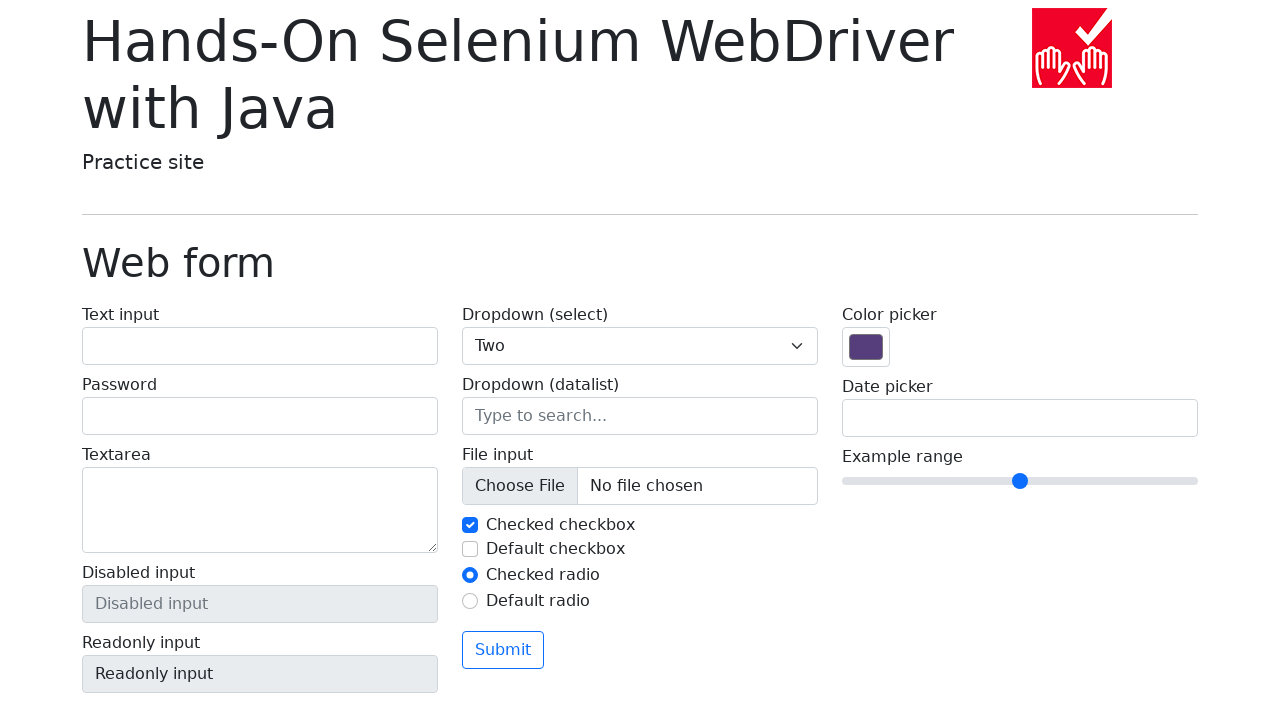